Tests keyboard input on a registration form by entering a full name in the firstname field and then using backspace key presses to remove the last word "Tiwari"

Starting URL: https://grotechminds.com/registration

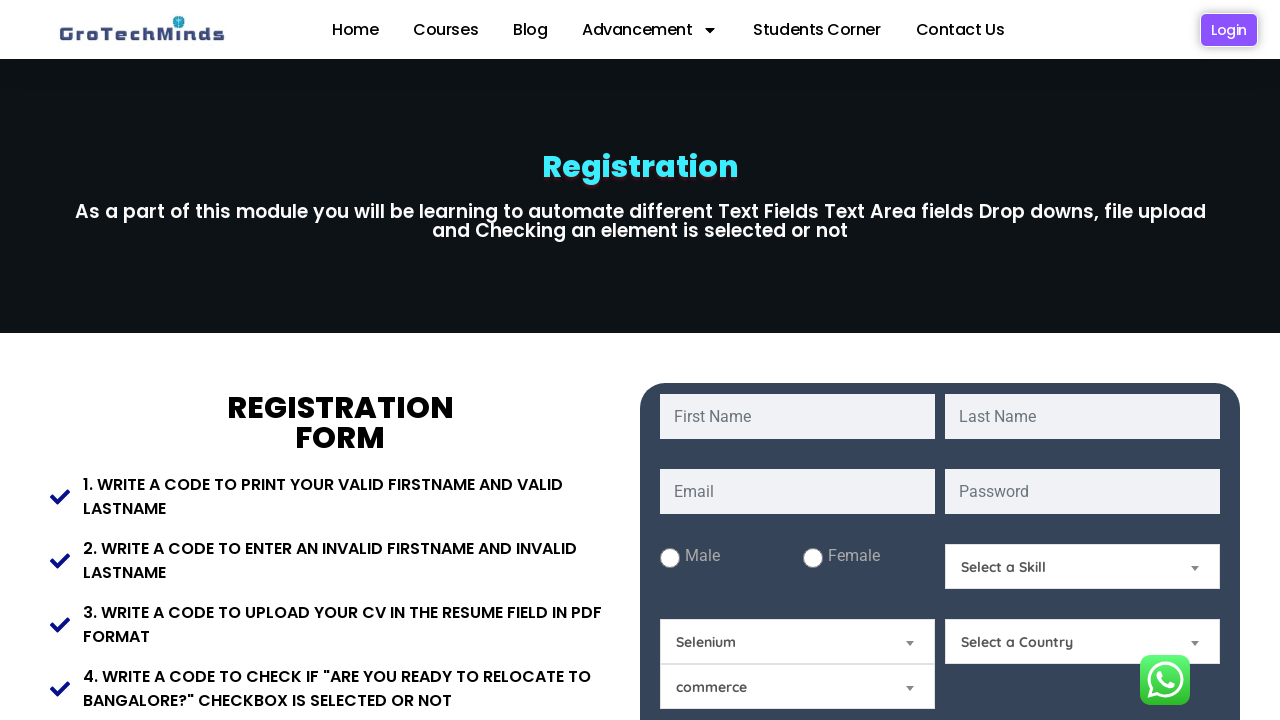

Filled firstname field with 'Manish Kumar Tiwari' on #fname
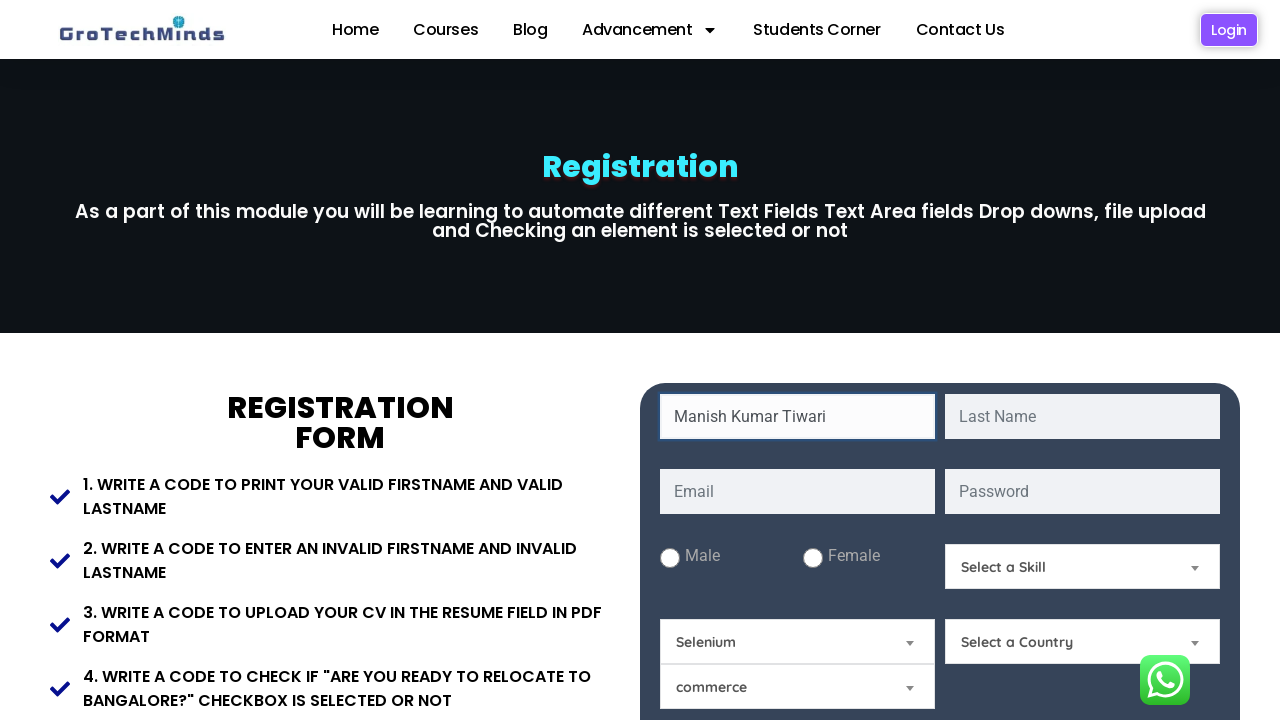

Pressed Backspace to remove 'i' from 'Tiwari' on #fname
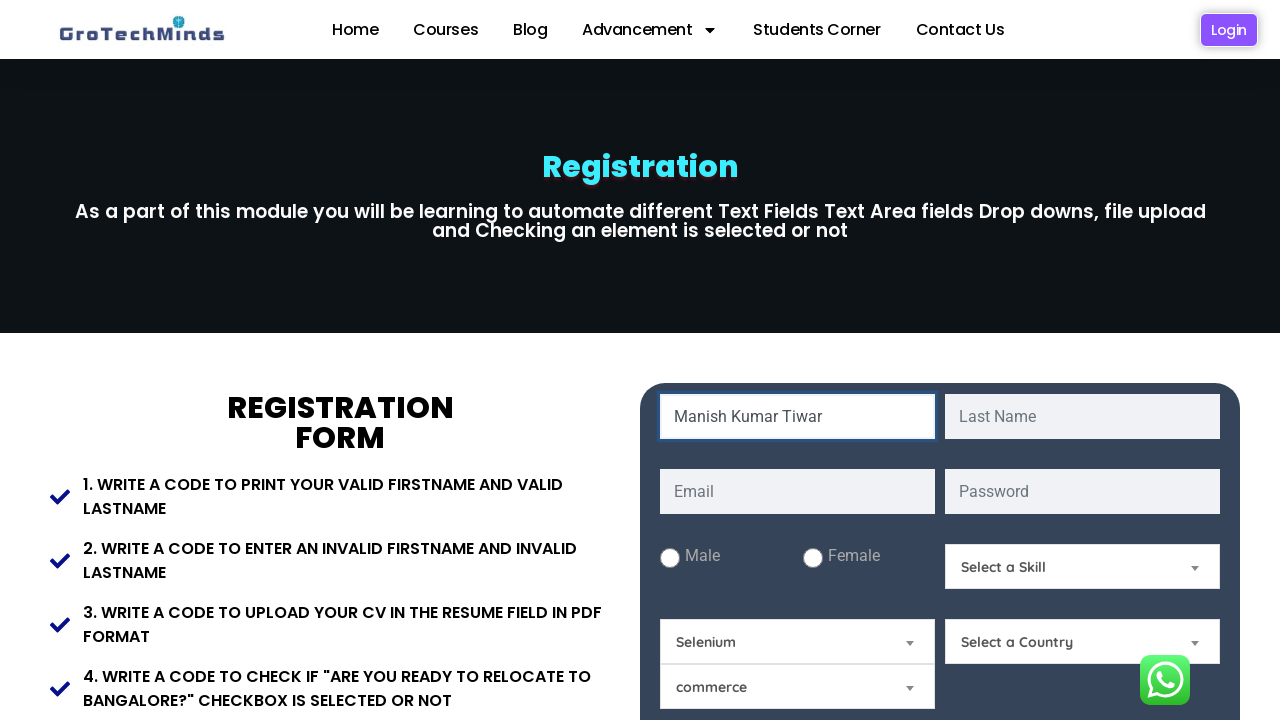

Pressed Backspace to remove 'r' from 'Tiwari' on #fname
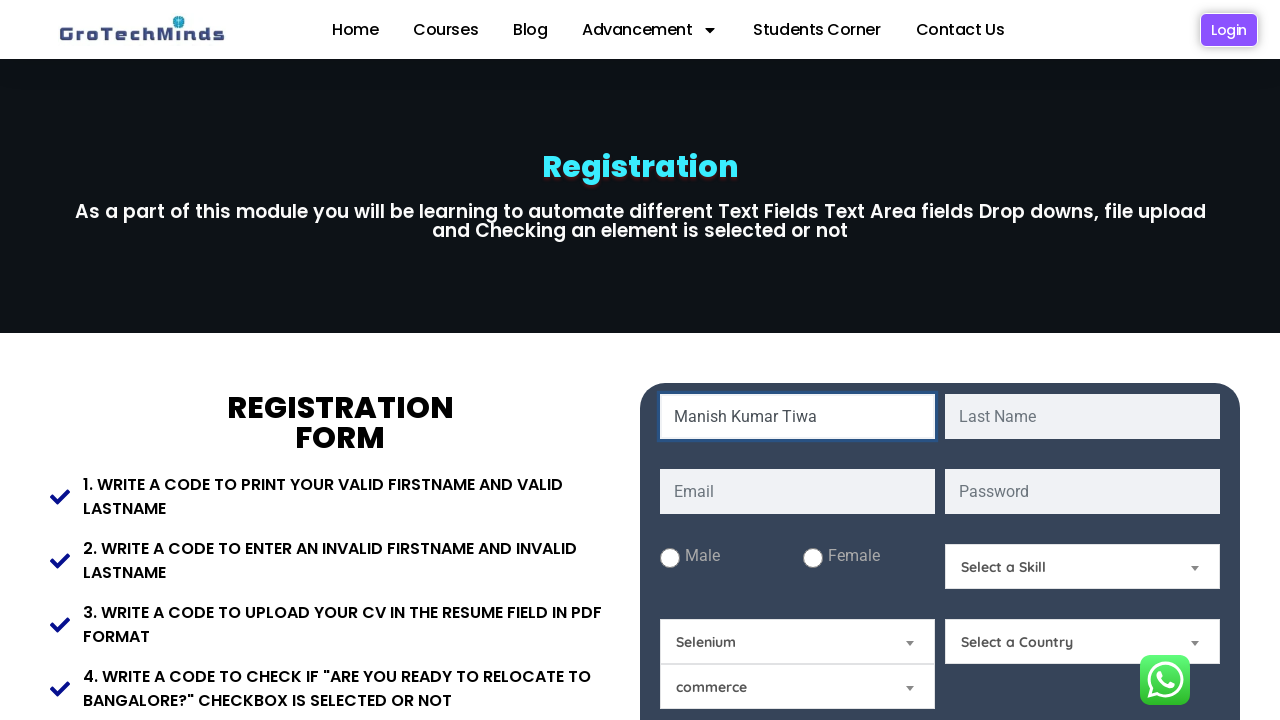

Pressed Backspace to remove 'a' from 'Tiwari' on #fname
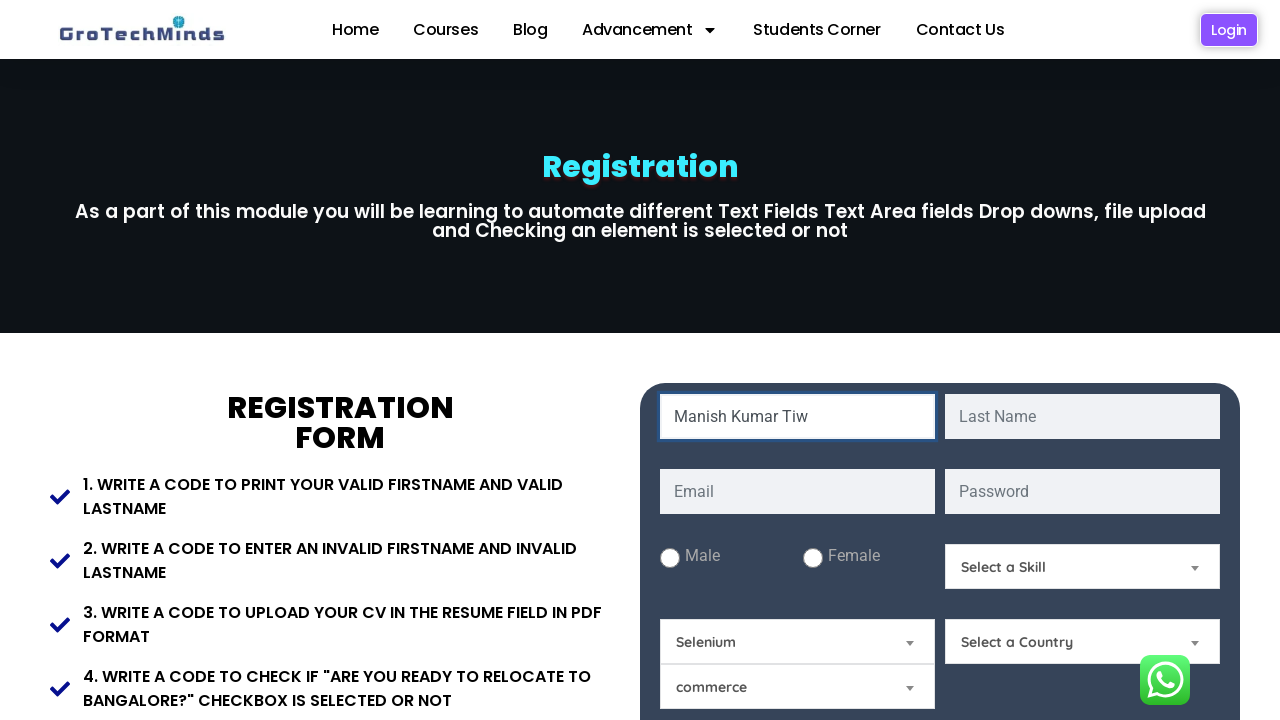

Pressed Backspace to remove 'w' from 'Tiwari' on #fname
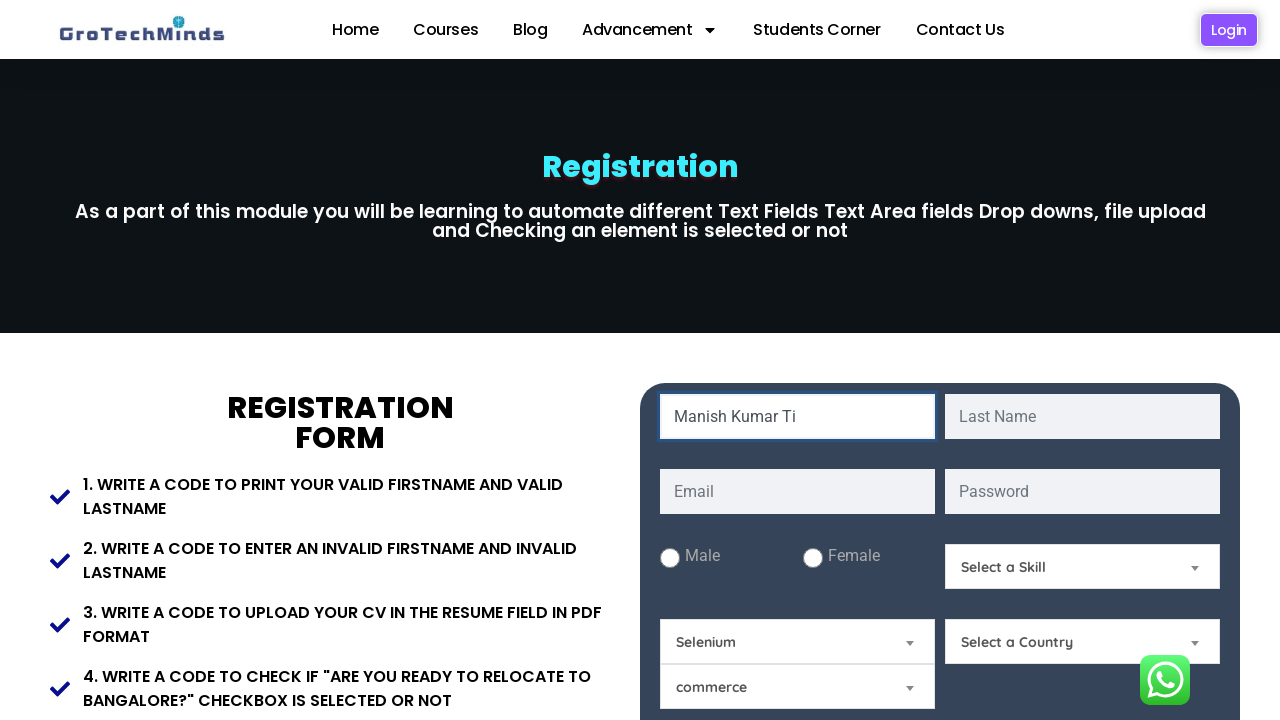

Pressed Backspace to remove 't' from 'Tiwari' on #fname
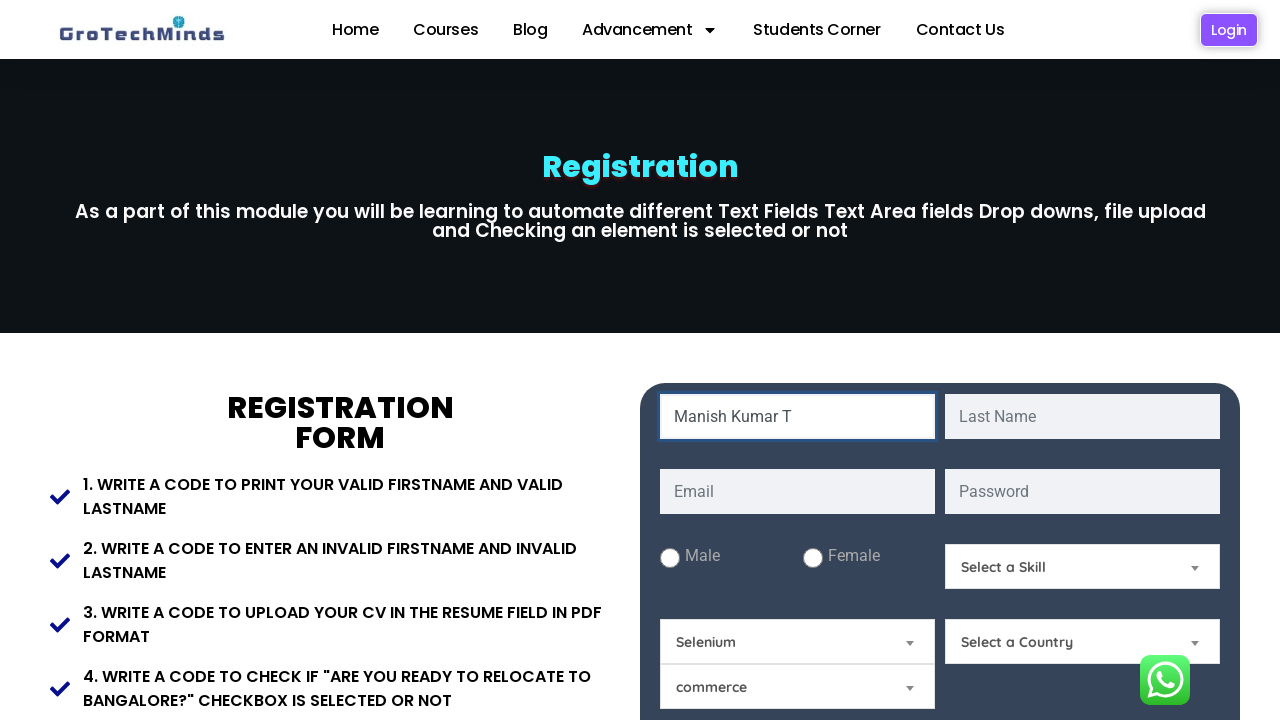

Pressed Backspace to remove space before 'Tiwari' on #fname
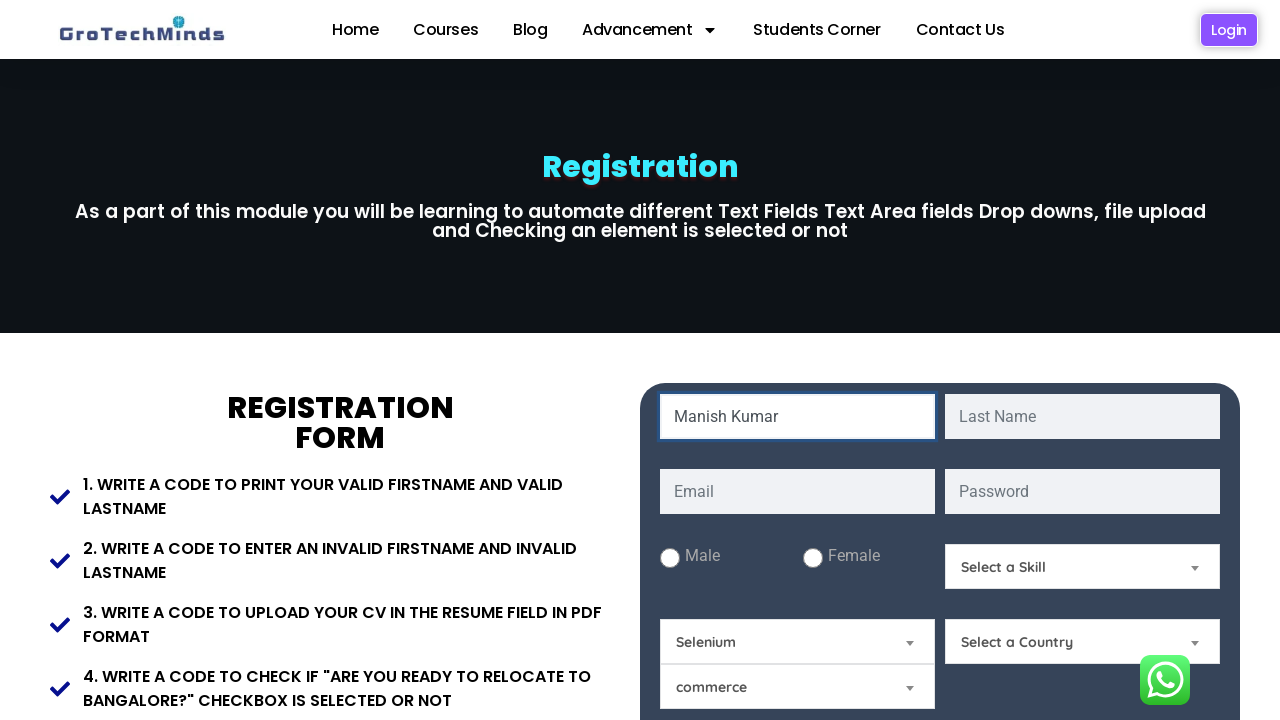

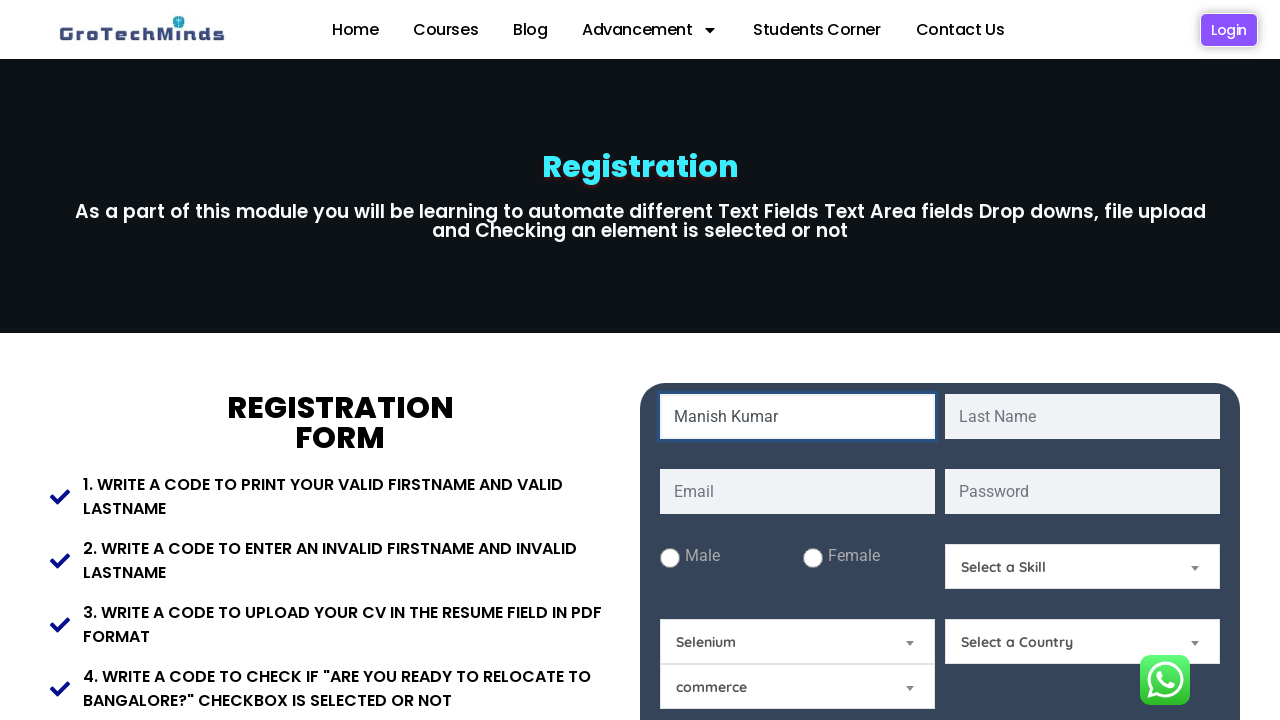